Tests filtering to display all todo items regardless of completion status.

Starting URL: https://demo.playwright.dev/todomvc

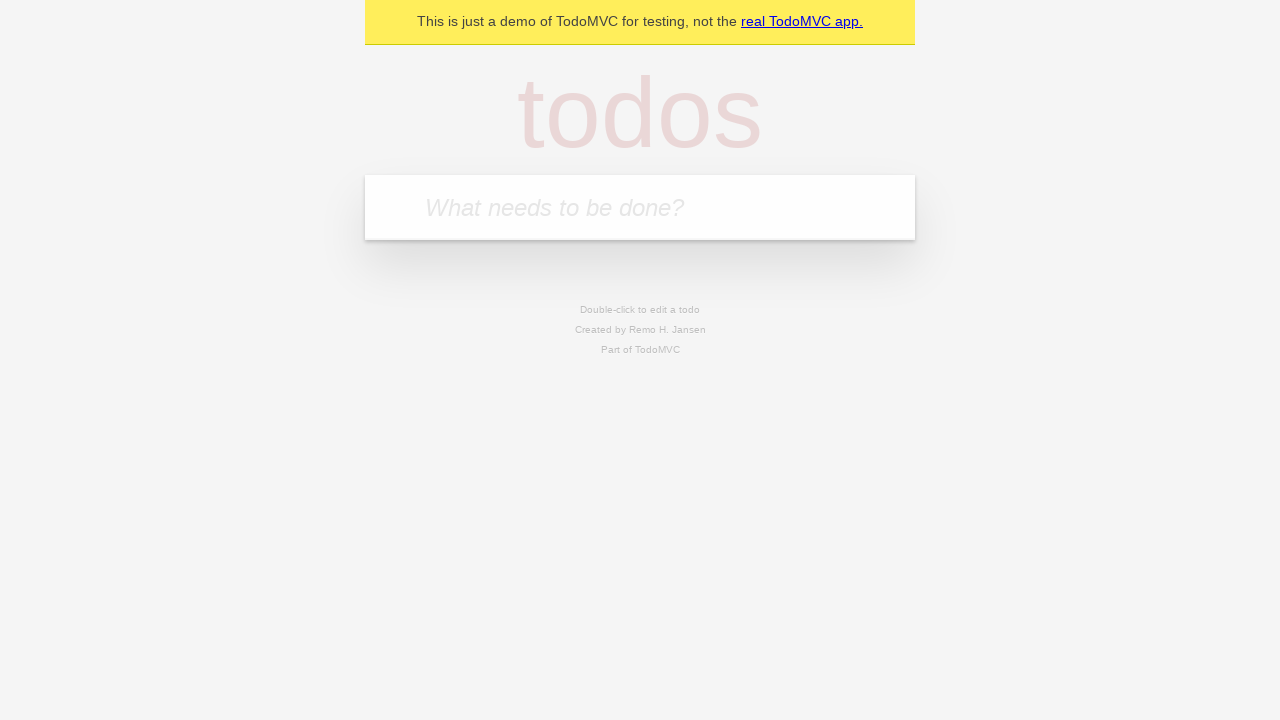

Filled todo input with 'buy some cheese' on internal:attr=[placeholder="What needs to be done?"i]
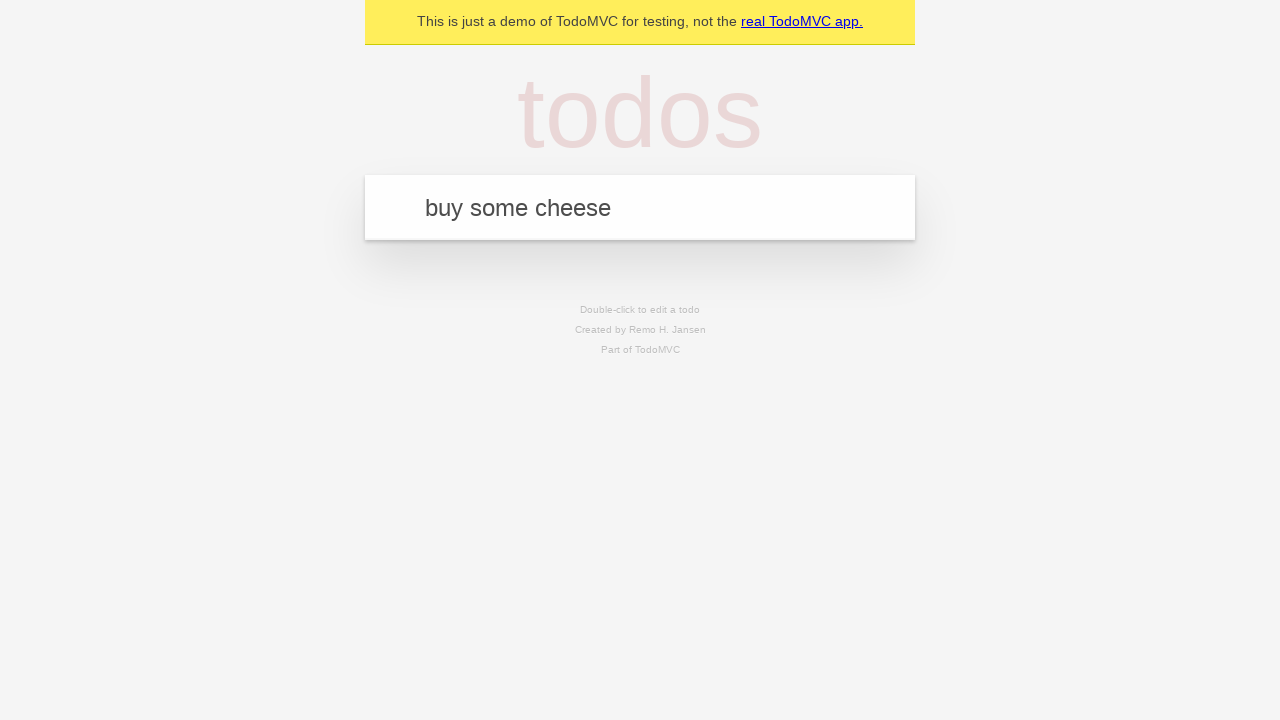

Pressed Enter to create first todo item on internal:attr=[placeholder="What needs to be done?"i]
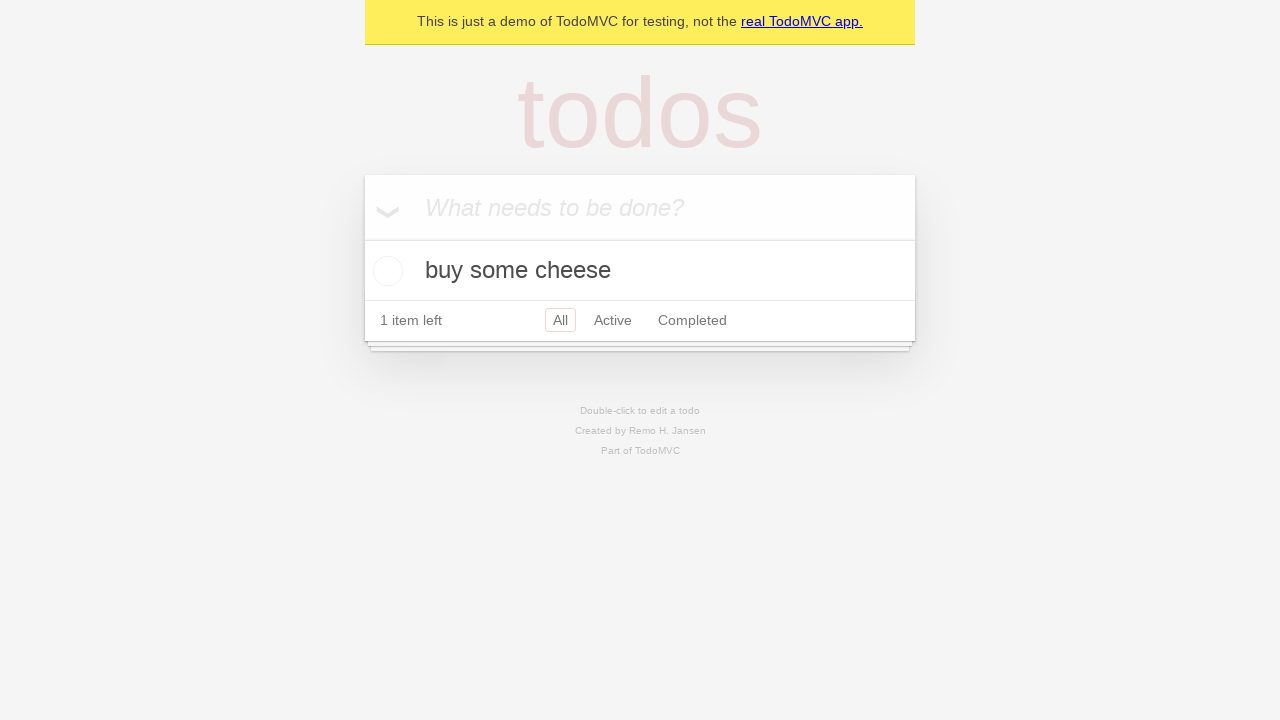

Filled todo input with 'feed the cat' on internal:attr=[placeholder="What needs to be done?"i]
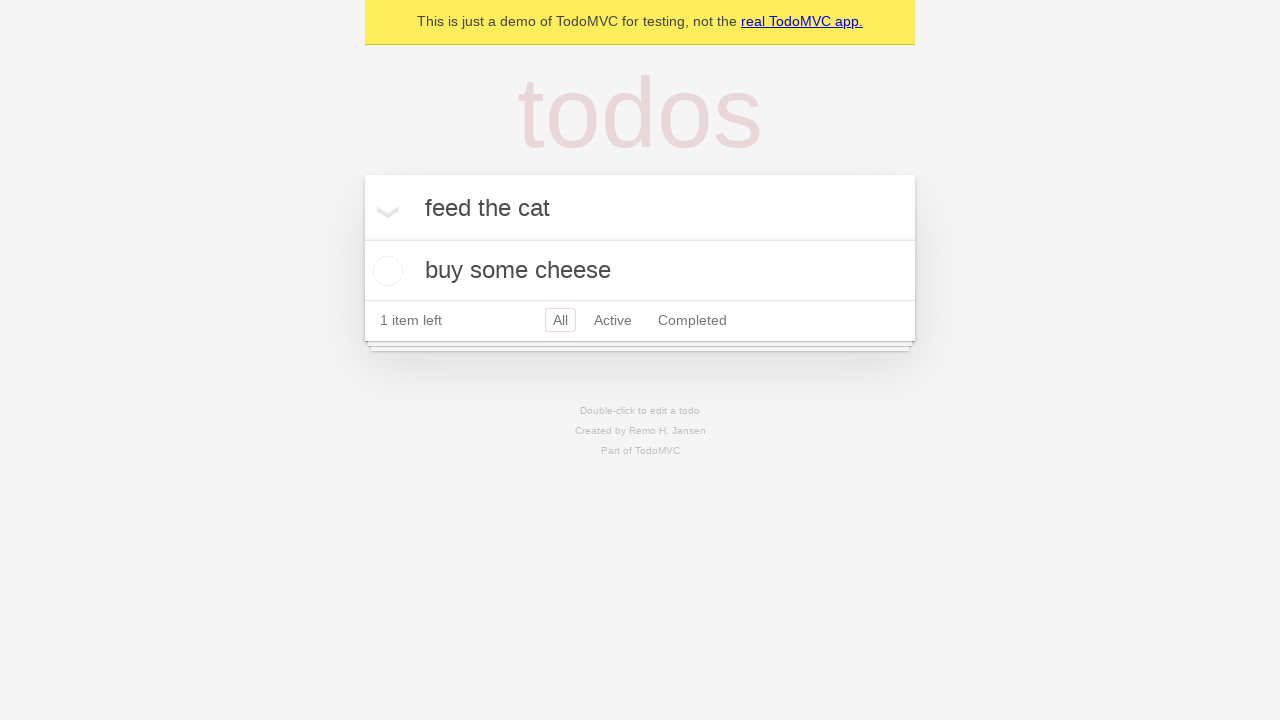

Pressed Enter to create second todo item on internal:attr=[placeholder="What needs to be done?"i]
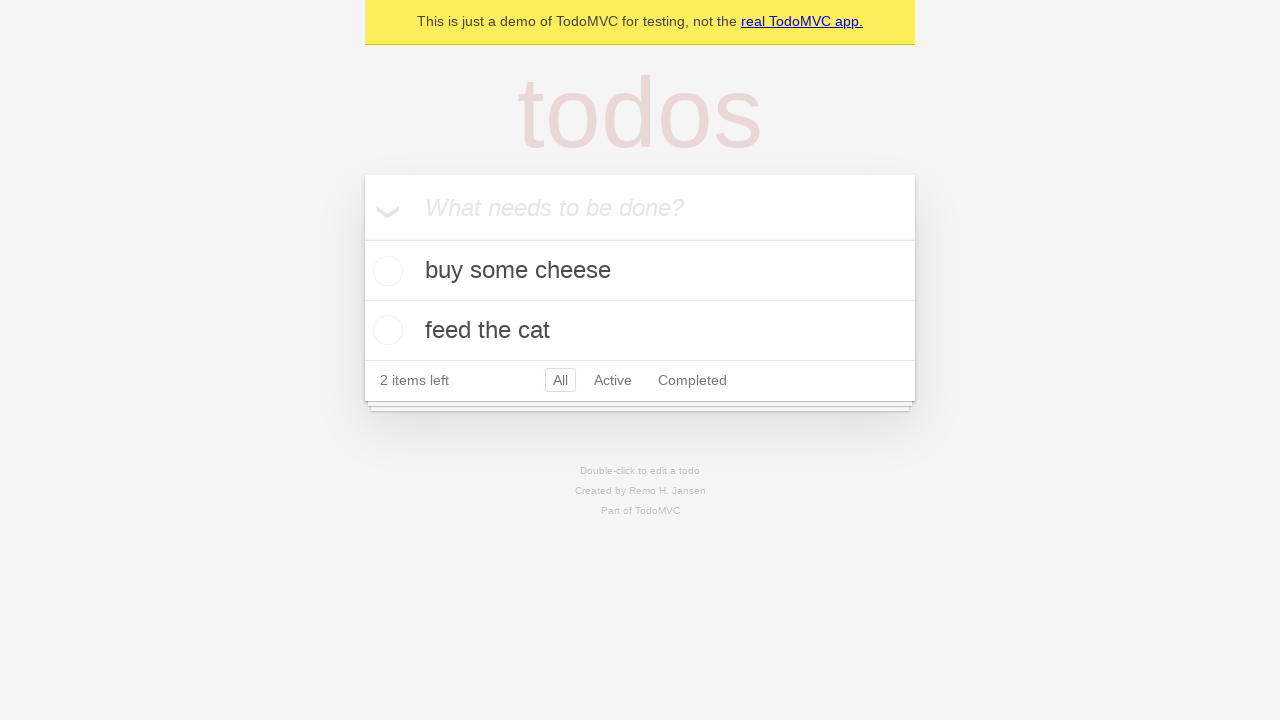

Filled todo input with 'book a doctors appointment' on internal:attr=[placeholder="What needs to be done?"i]
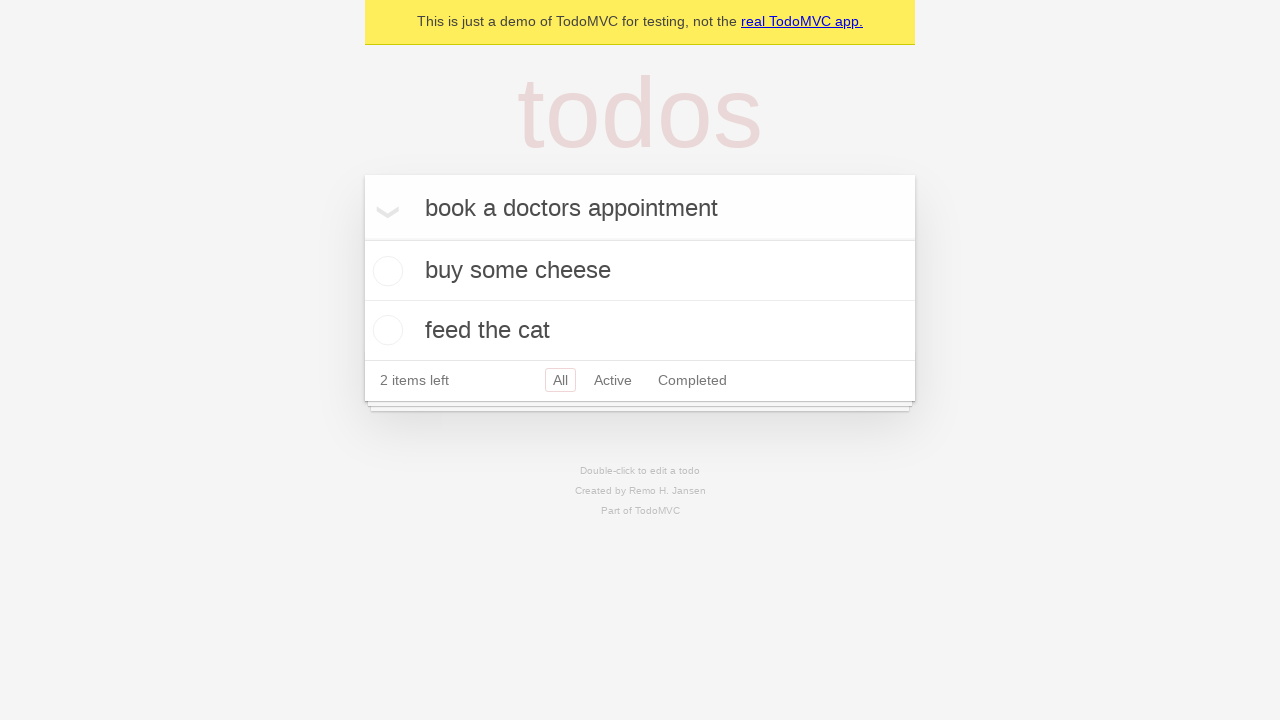

Pressed Enter to create third todo item on internal:attr=[placeholder="What needs to be done?"i]
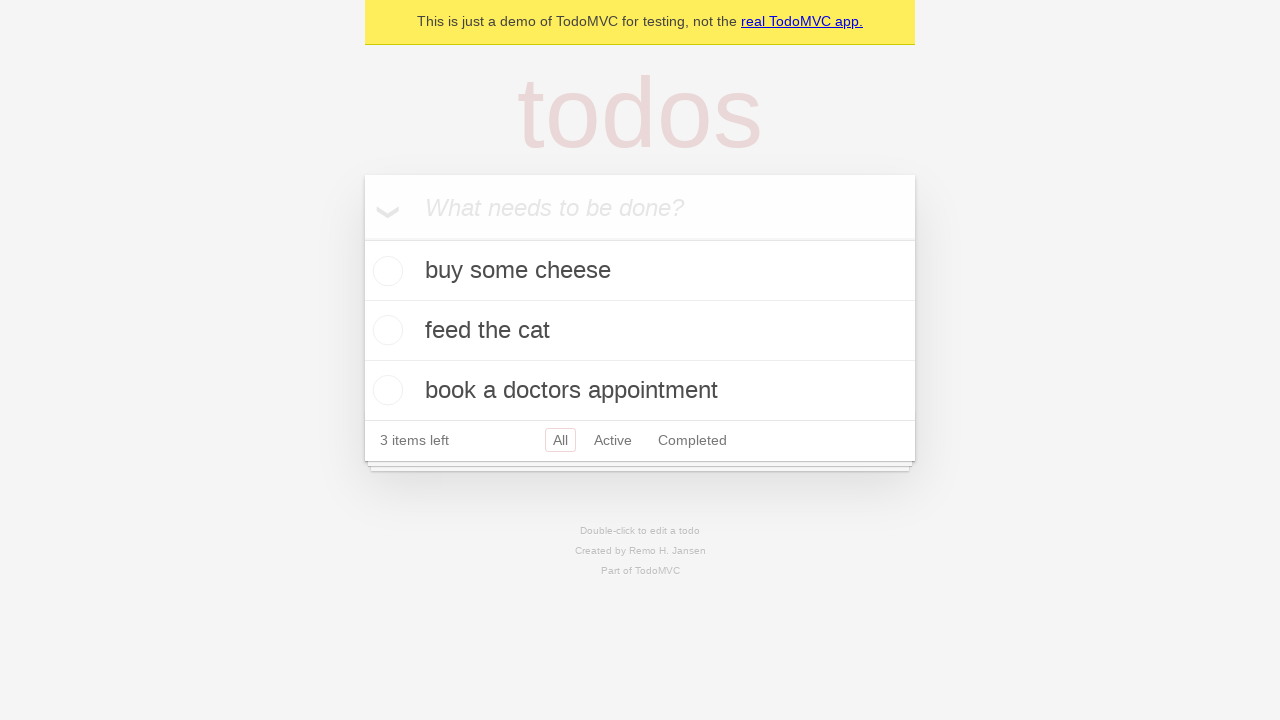

Waited for todo items to load in DOM
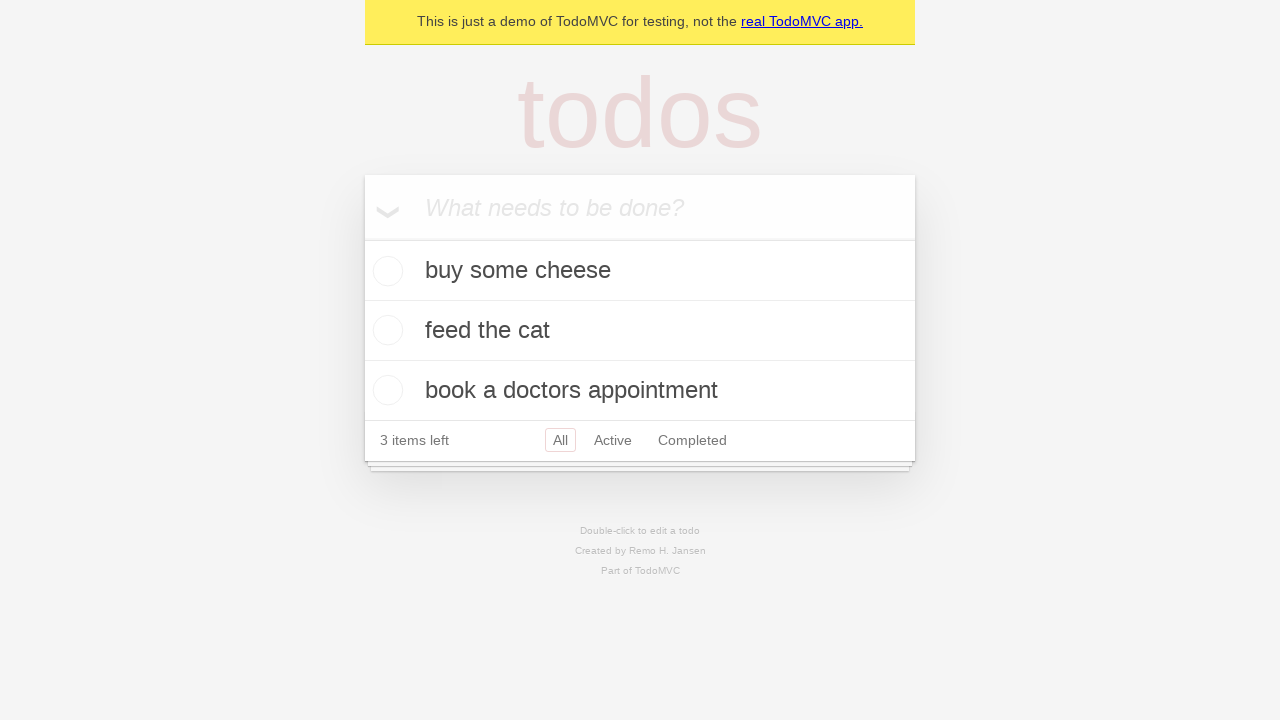

Checked the second todo item as completed at (385, 330) on internal:testid=[data-testid="todo-item"s] >> nth=1 >> internal:role=checkbox
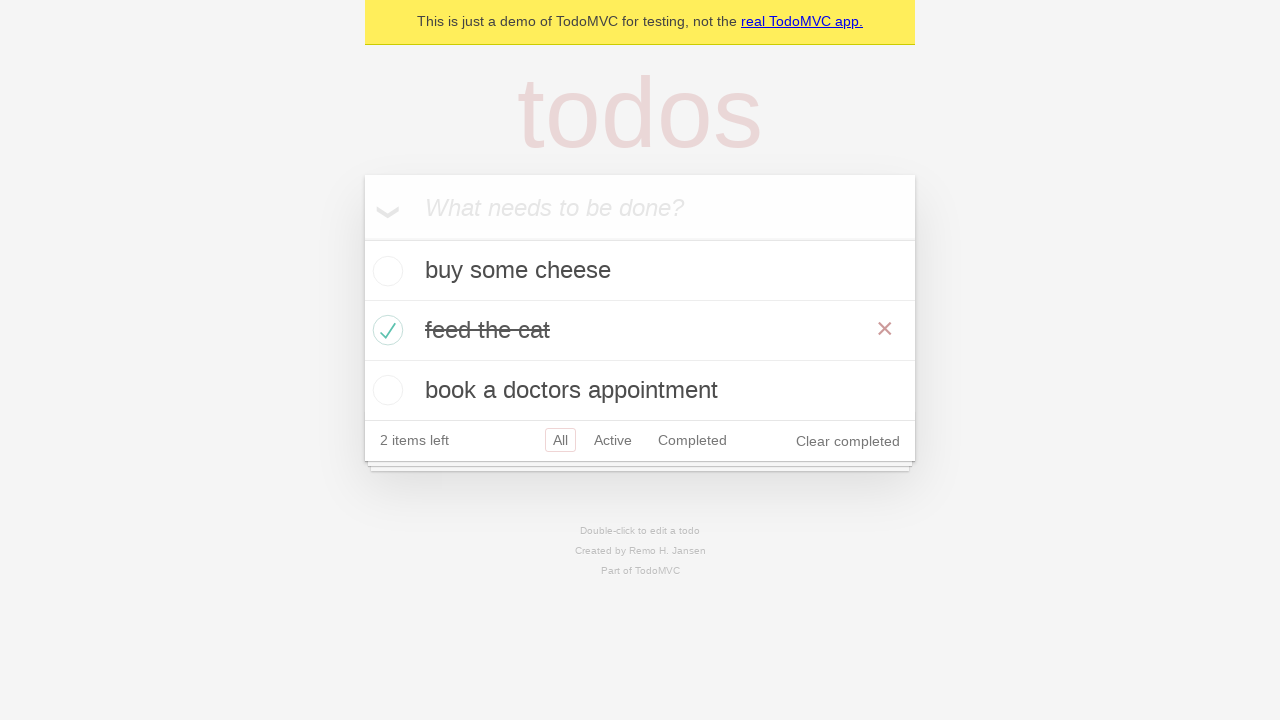

Clicked 'Active' filter to display only active todo items at (613, 440) on internal:role=link[name="Active"i]
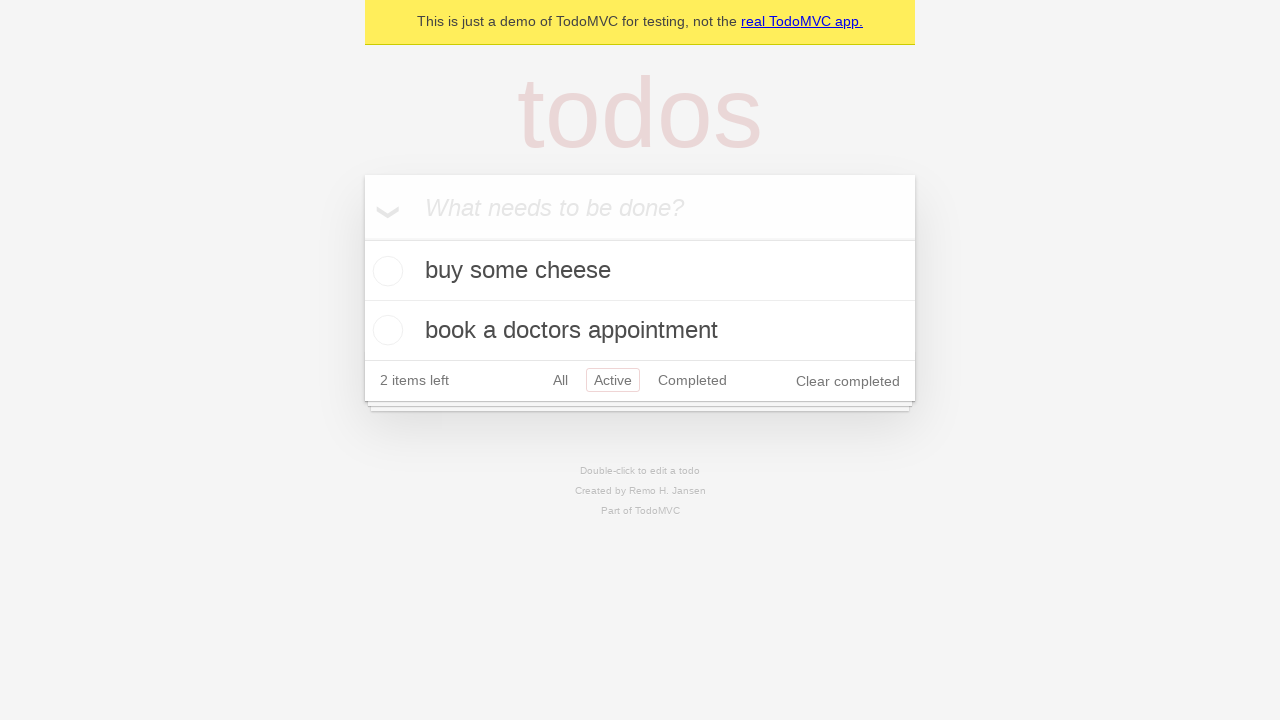

Clicked 'Completed' filter to display only completed todo items at (692, 380) on internal:role=link[name="Completed"i]
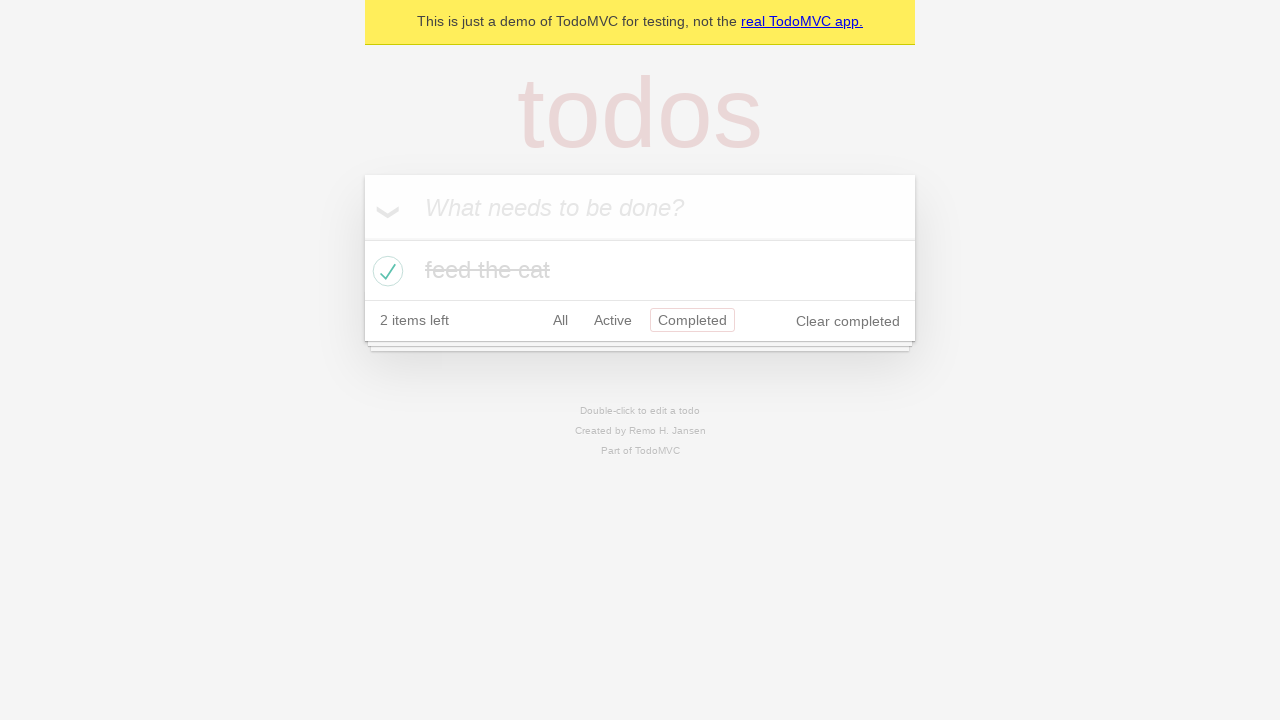

Clicked 'All' filter to display all todo items regardless of completion status at (560, 320) on internal:role=link[name="All"i]
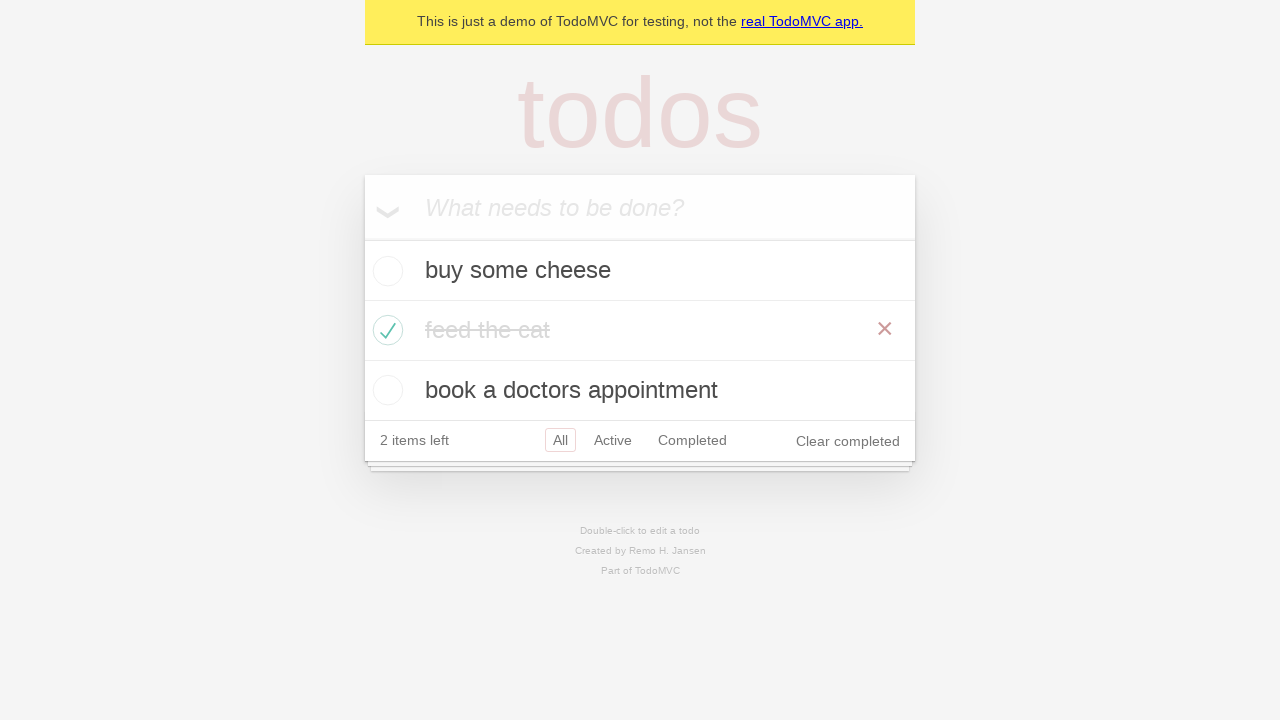

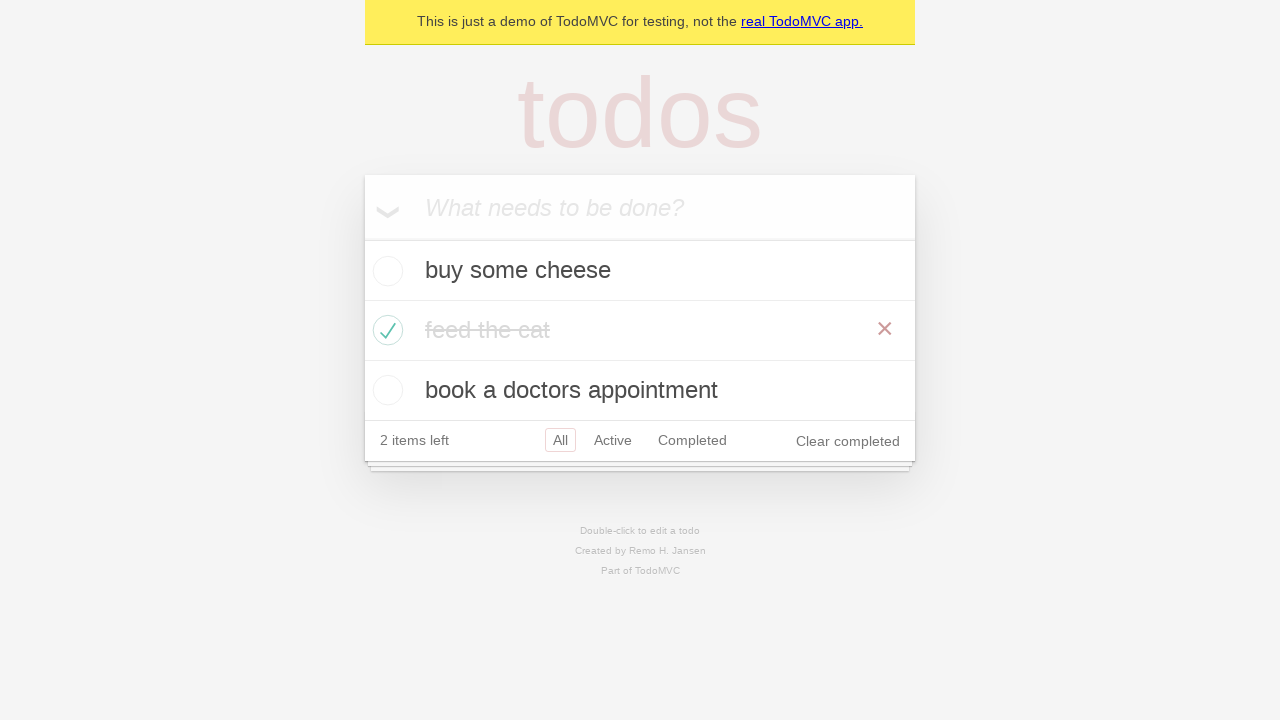